Tests the e-commerce flow by clicking on phones category, adding a product to cart, navigating to the cart, and returning to the home page

Starting URL: https://www.demoblaze.com/index.html

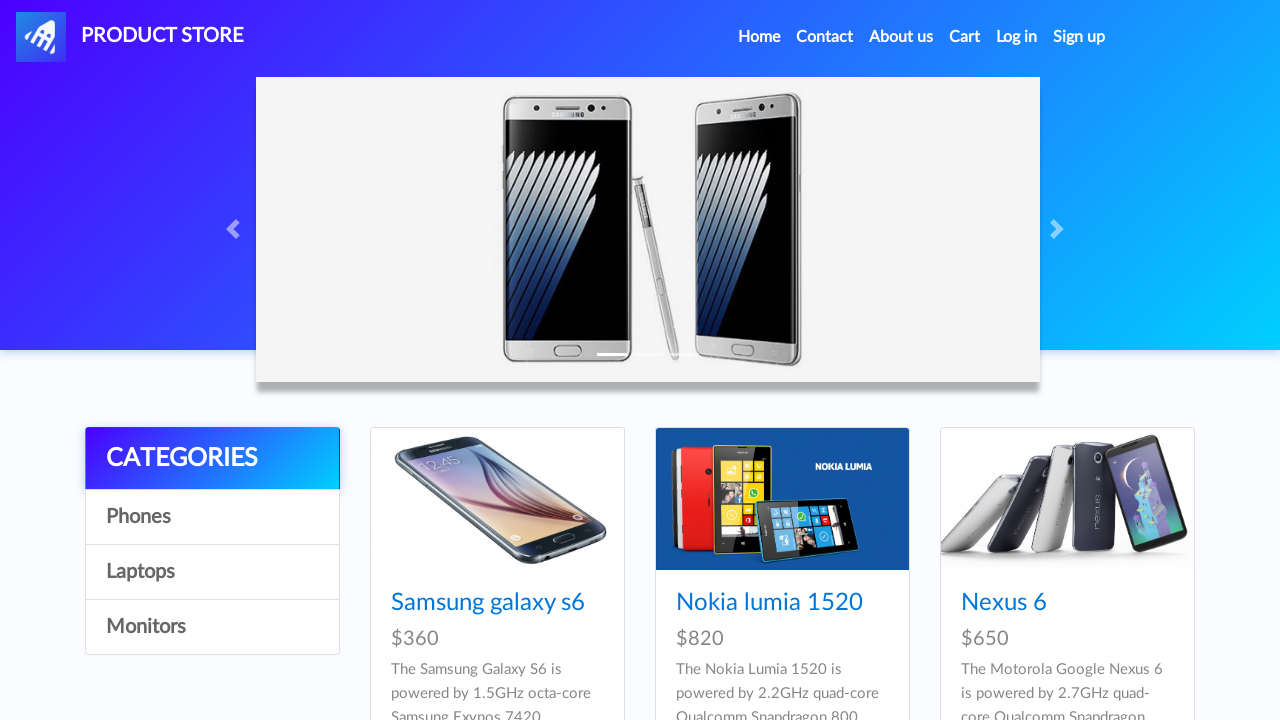

Clicked on Phones category link at (488, 603) on (//a[@class='hrefch'])[1]
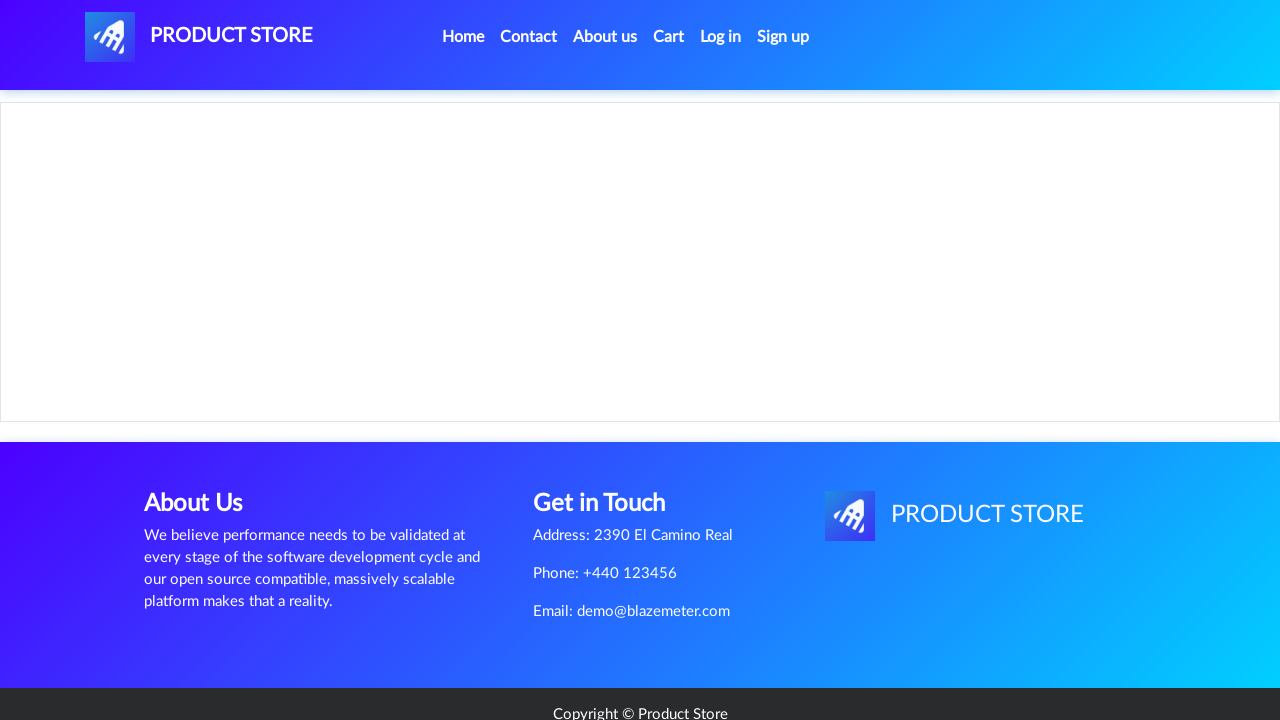

Products loaded in Phones category
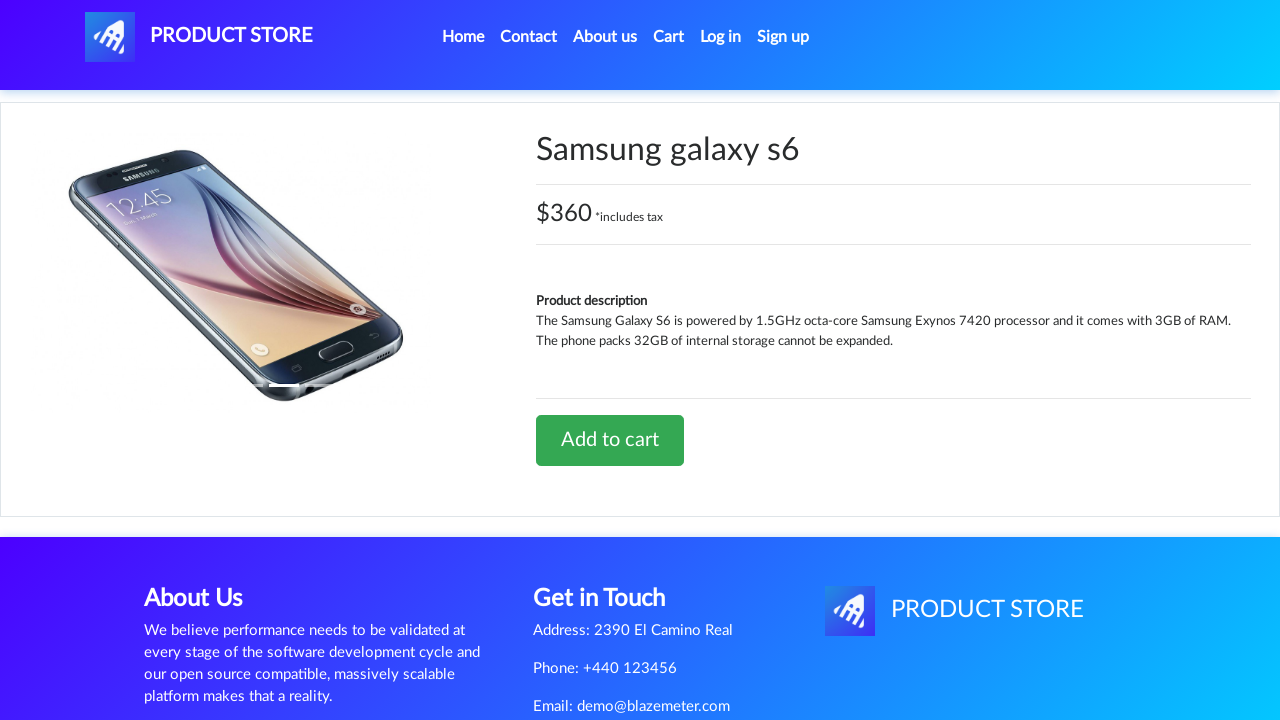

Clicked 'Add to Cart' button on first product at (610, 440) on xpath=//div[contains(@class,'col-sm-12 col-md-6')]//a[1]
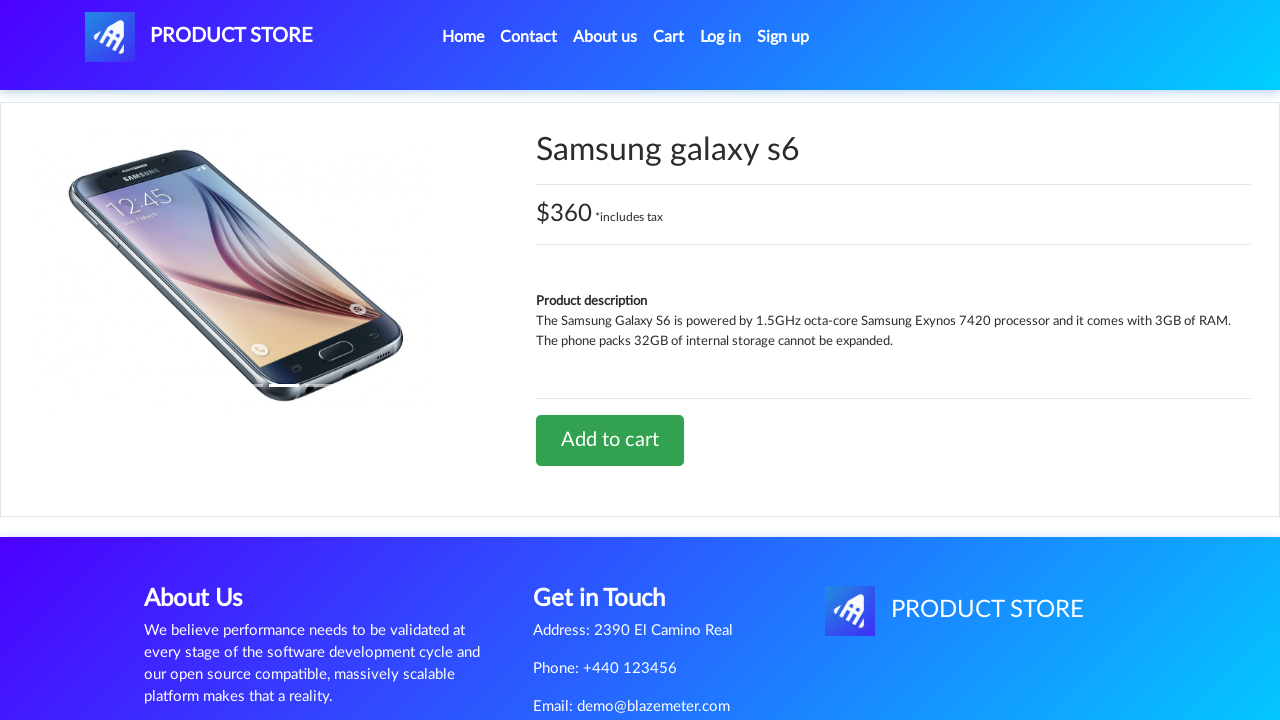

Accepted alert dialog after adding product to cart
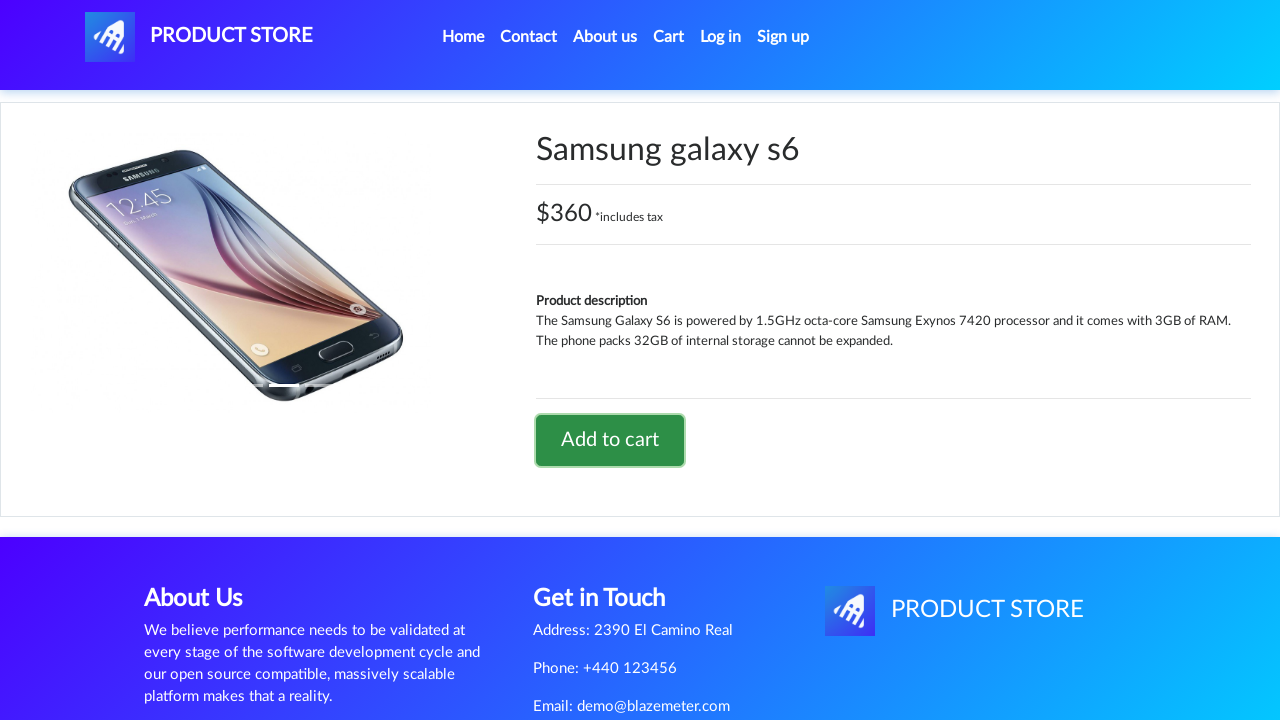

Clicked on Cart navigation link at (669, 37) on (//a[@class='nav-link'])[4]
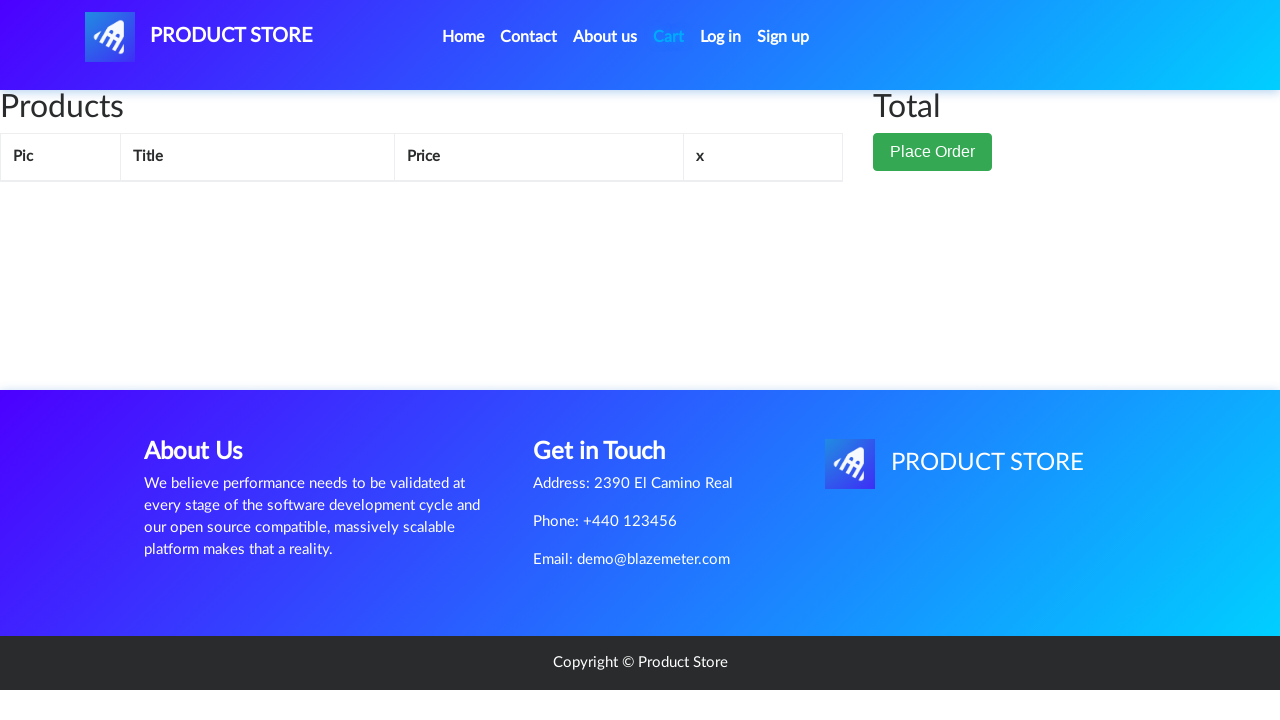

Cart page loaded successfully
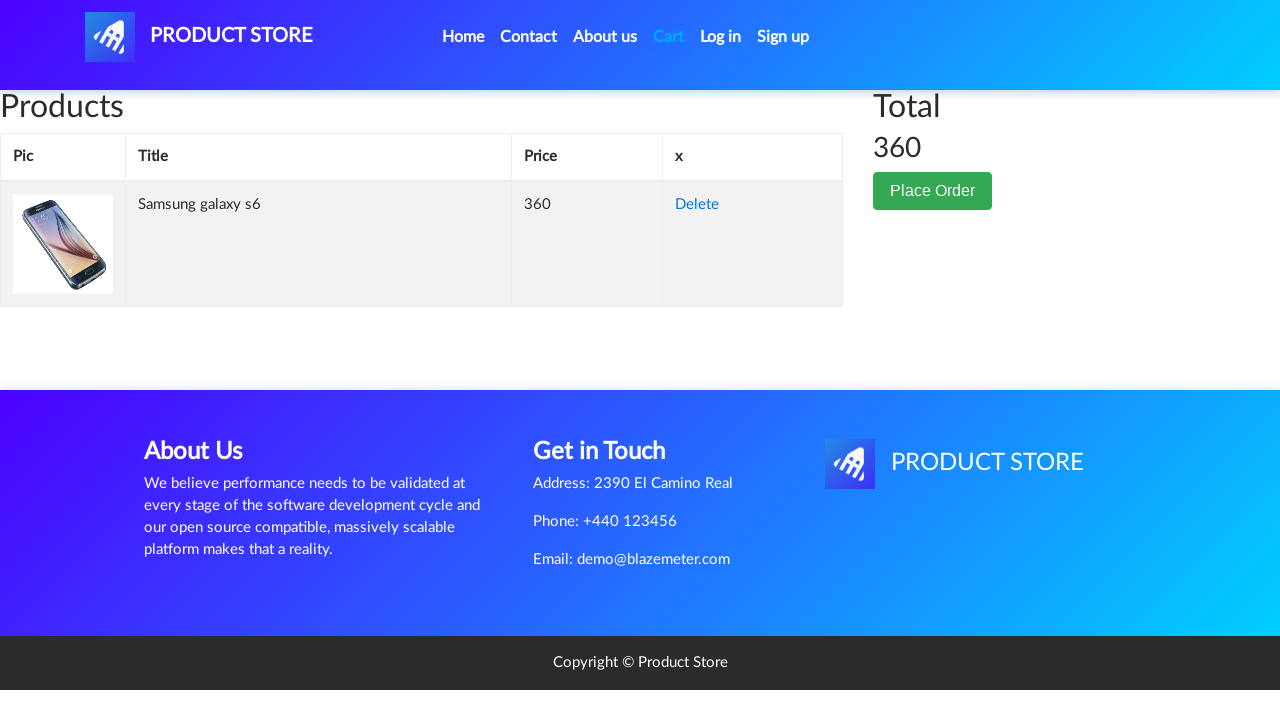

Clicked on Home navigation link to return to home page at (463, 37) on (//a[@class='nav-link'])[1]
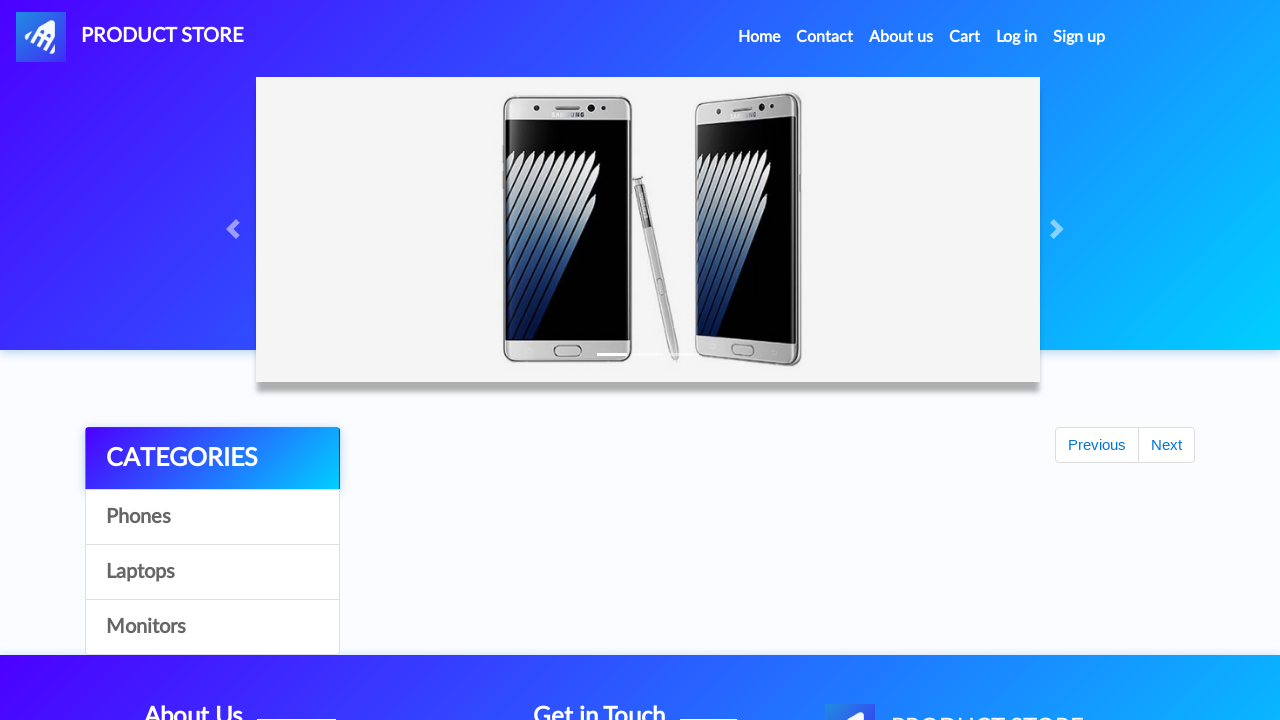

Home page loaded successfully
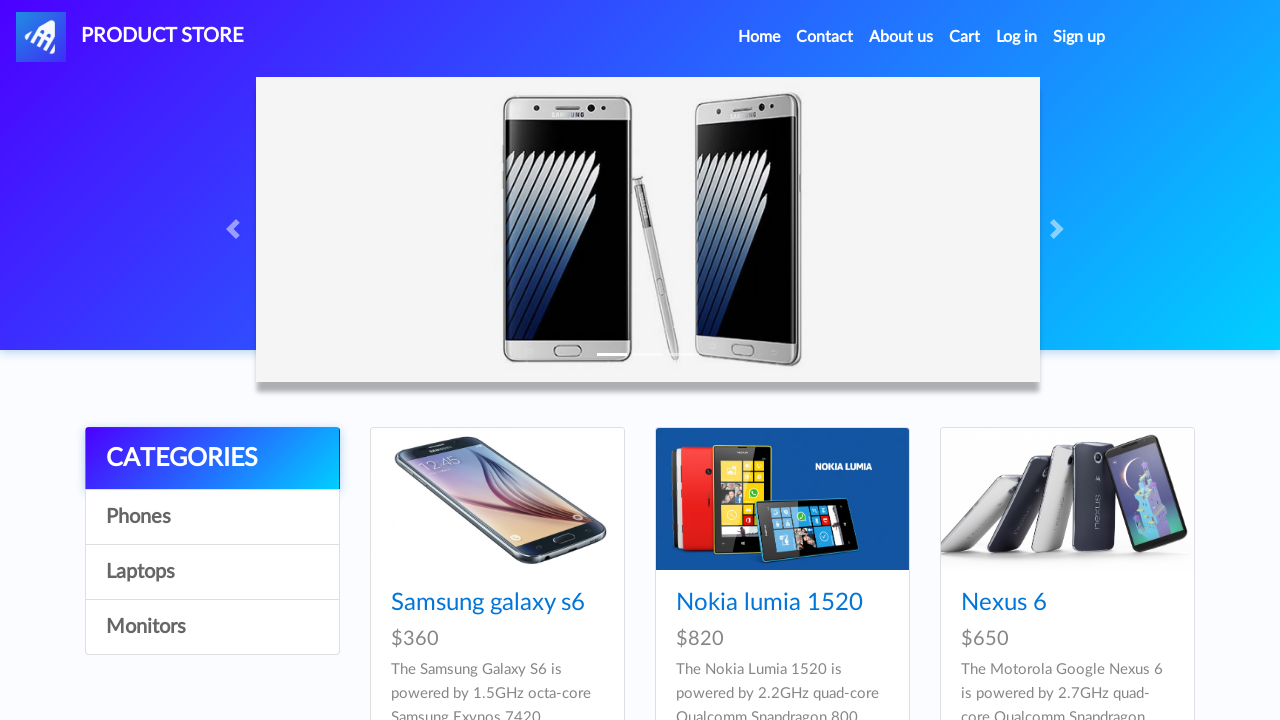

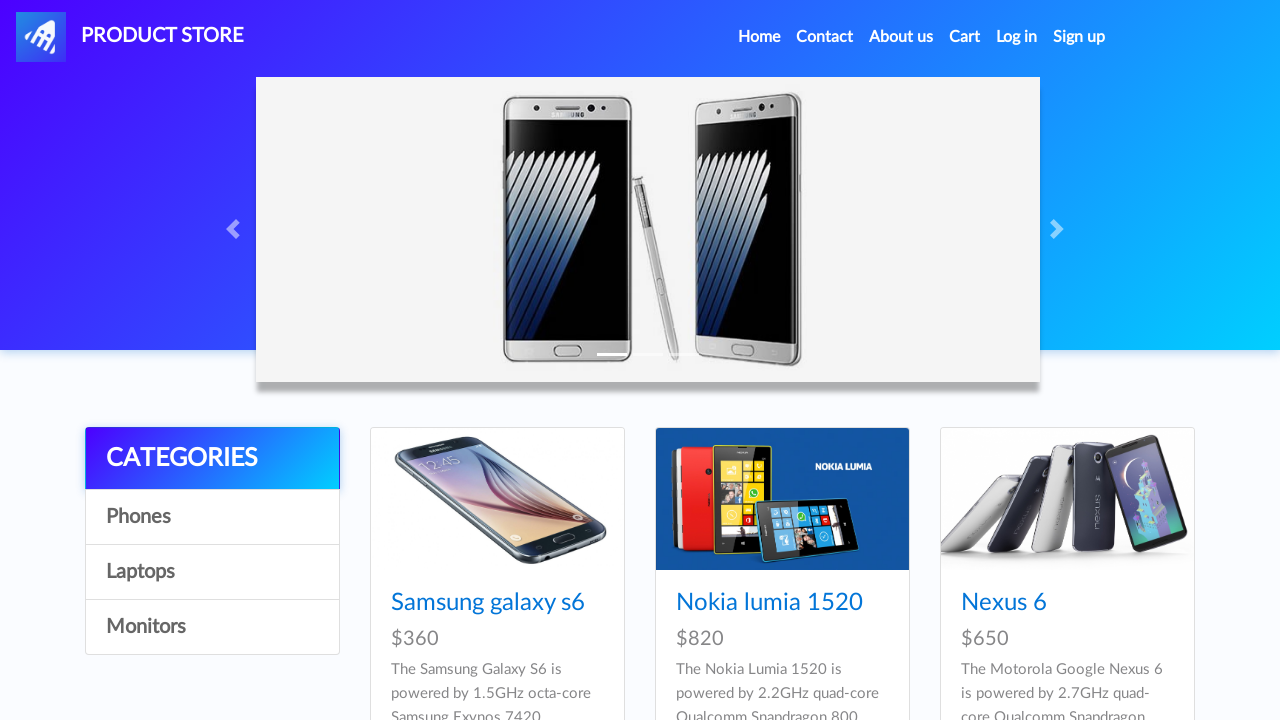